Tests that new todo items are appended to the bottom of the list and the counter shows correct count

Starting URL: https://demo.playwright.dev/todomvc

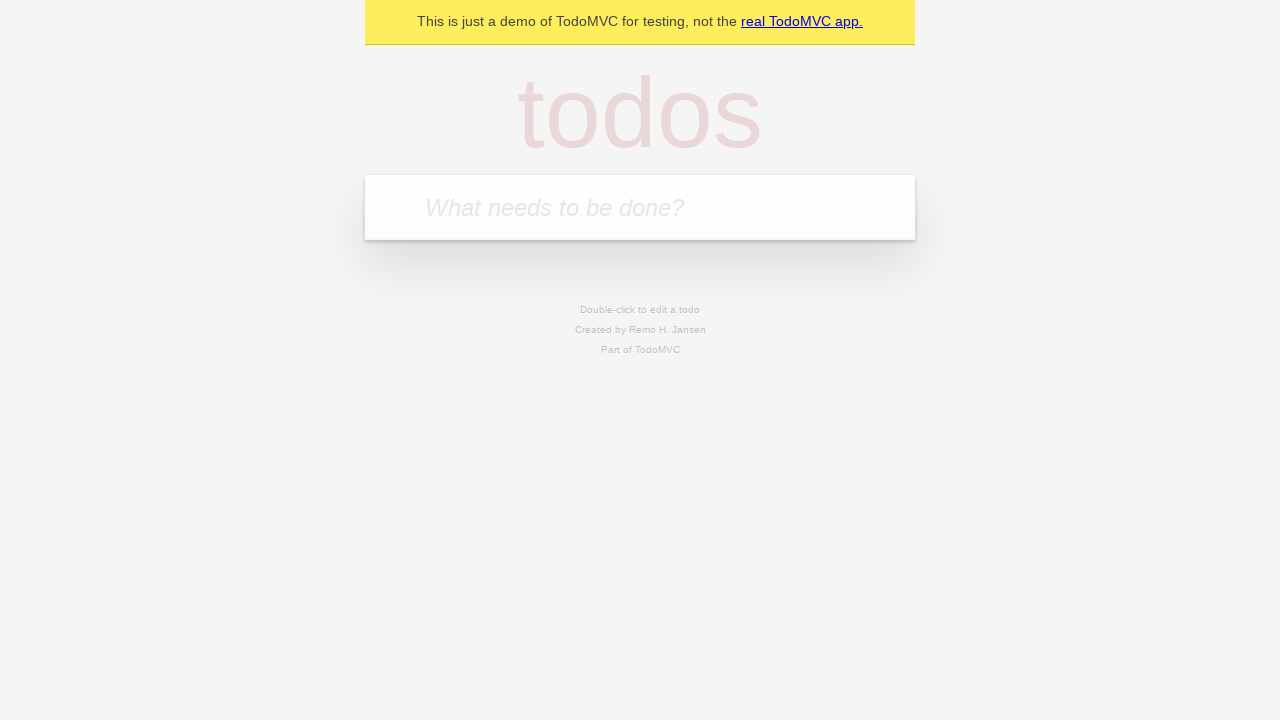

Filled todo input with 'buy some cheese' on internal:attr=[placeholder="What needs to be done?"i]
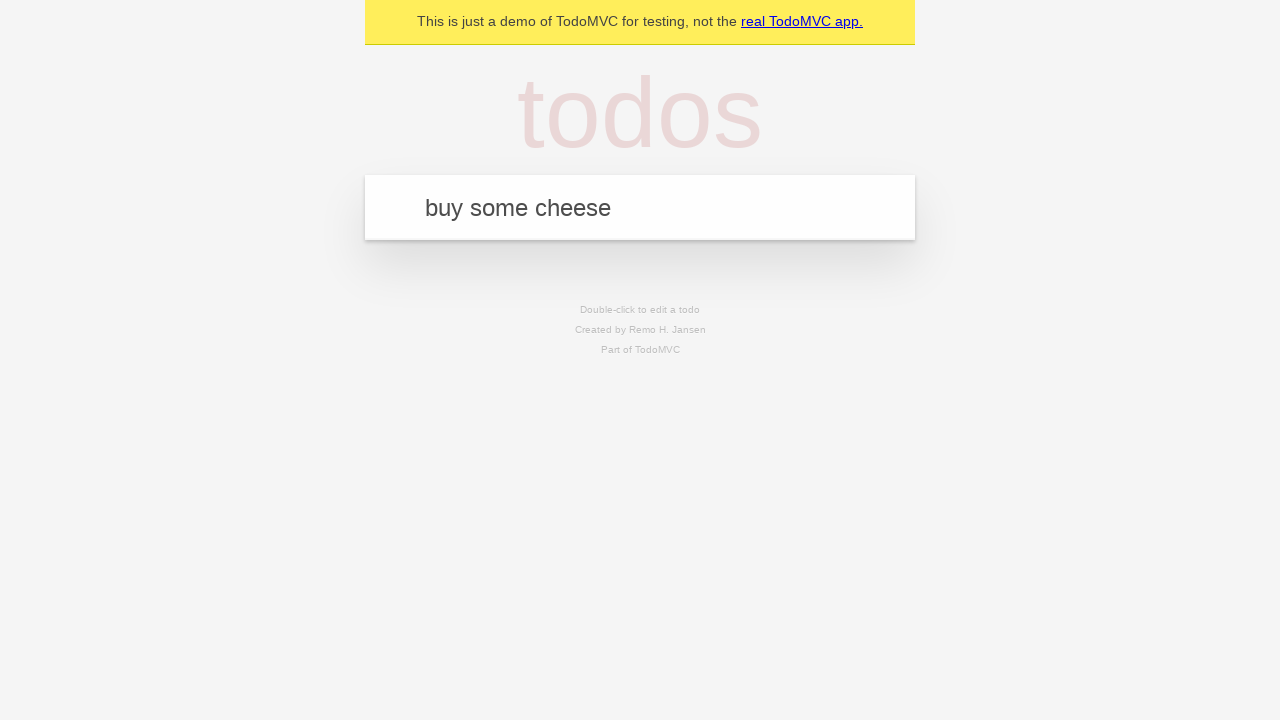

Pressed Enter to add first todo item on internal:attr=[placeholder="What needs to be done?"i]
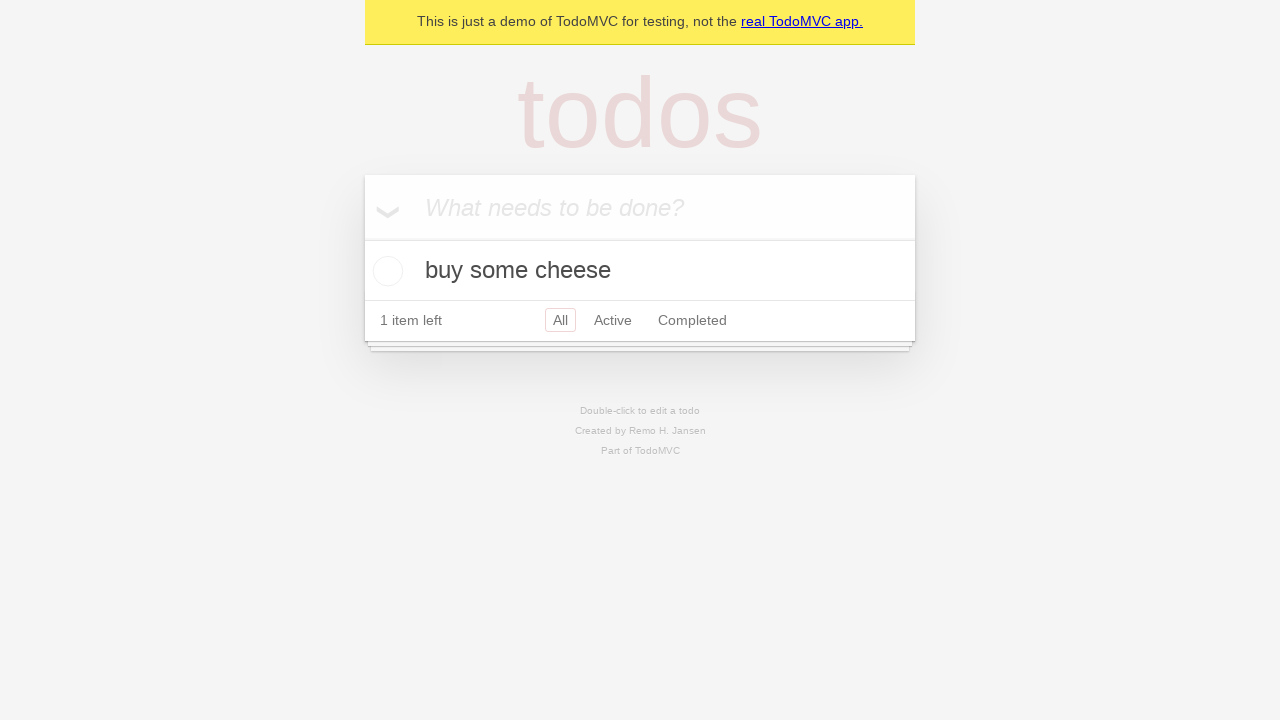

Filled todo input with 'feed the cat' on internal:attr=[placeholder="What needs to be done?"i]
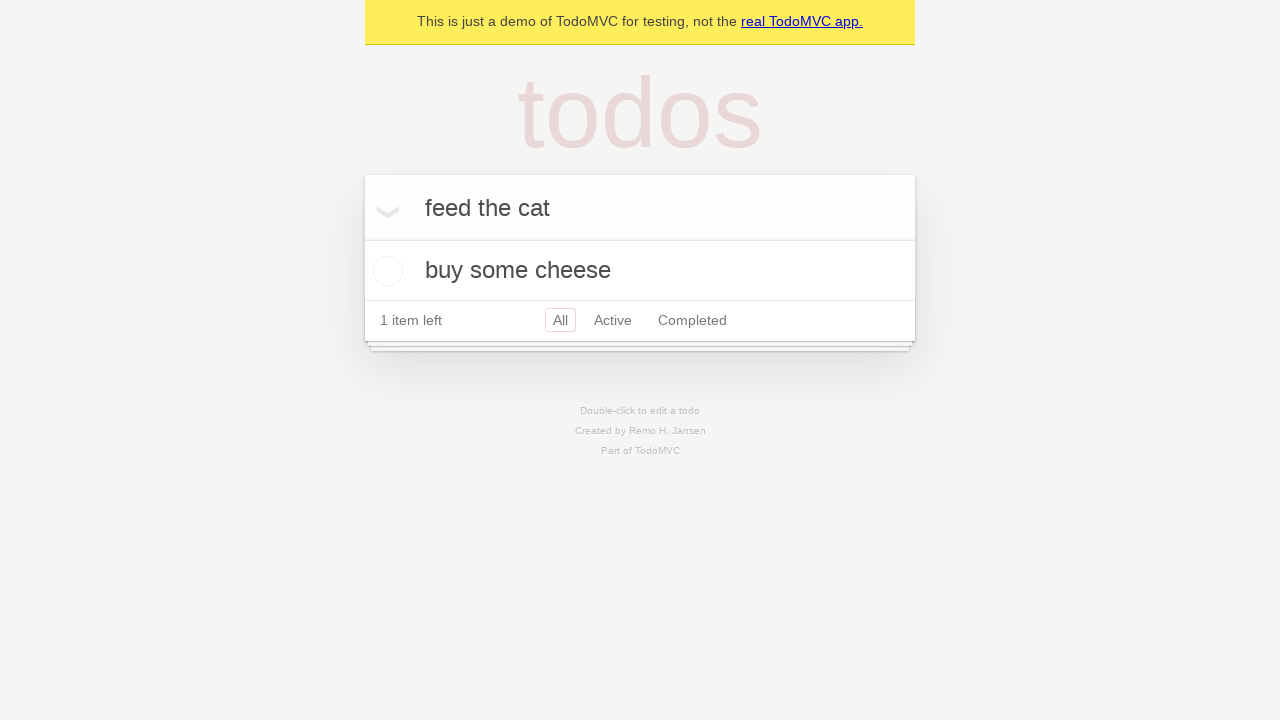

Pressed Enter to add second todo item on internal:attr=[placeholder="What needs to be done?"i]
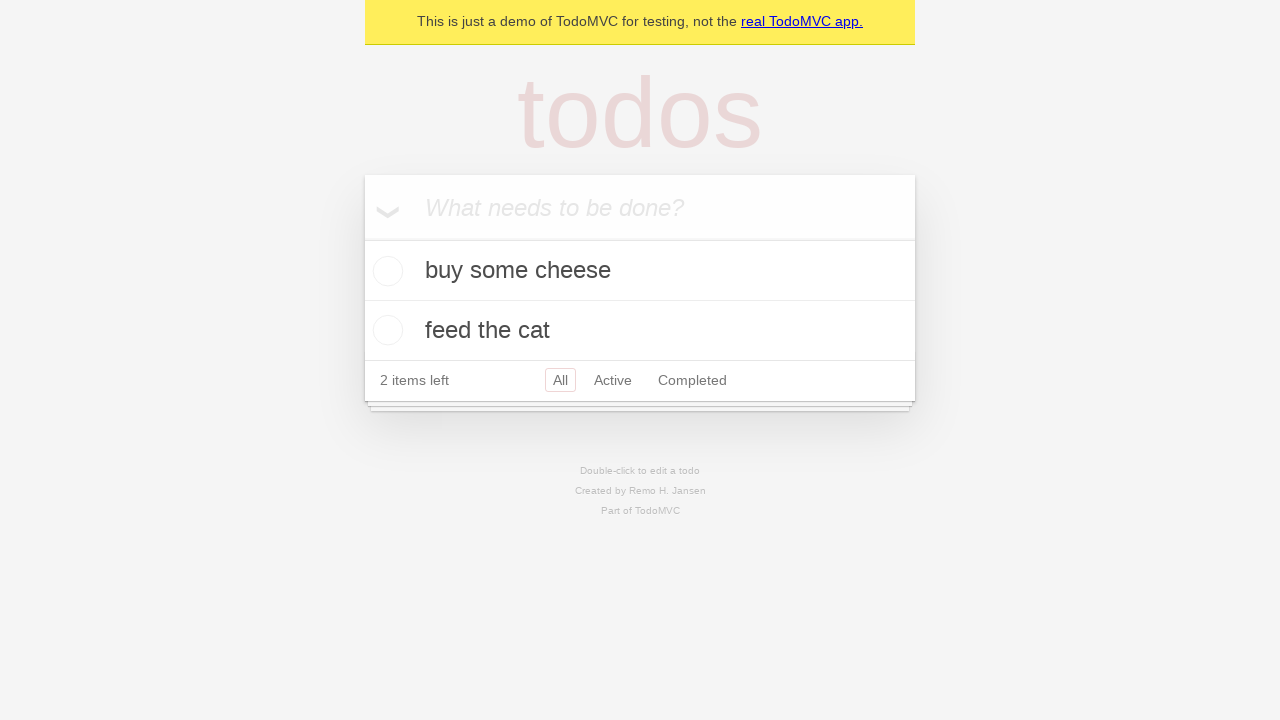

Filled todo input with 'book a doctors appointment' on internal:attr=[placeholder="What needs to be done?"i]
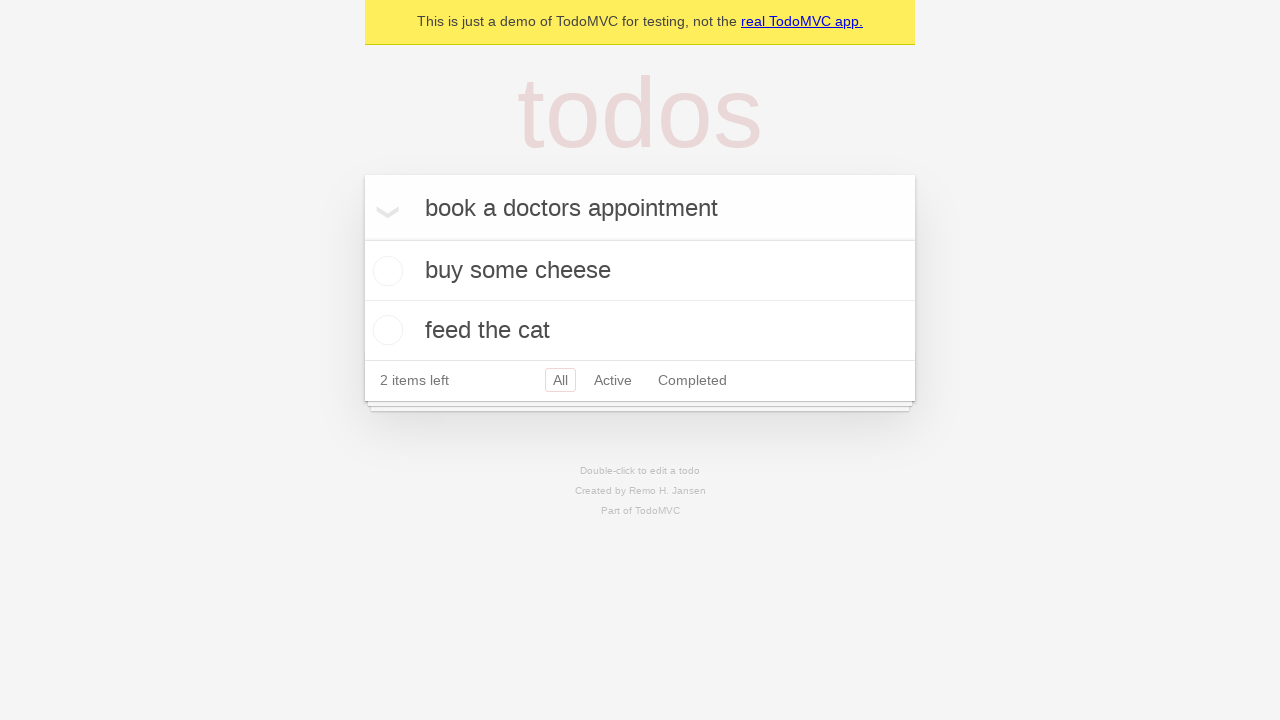

Pressed Enter to add third todo item on internal:attr=[placeholder="What needs to be done?"i]
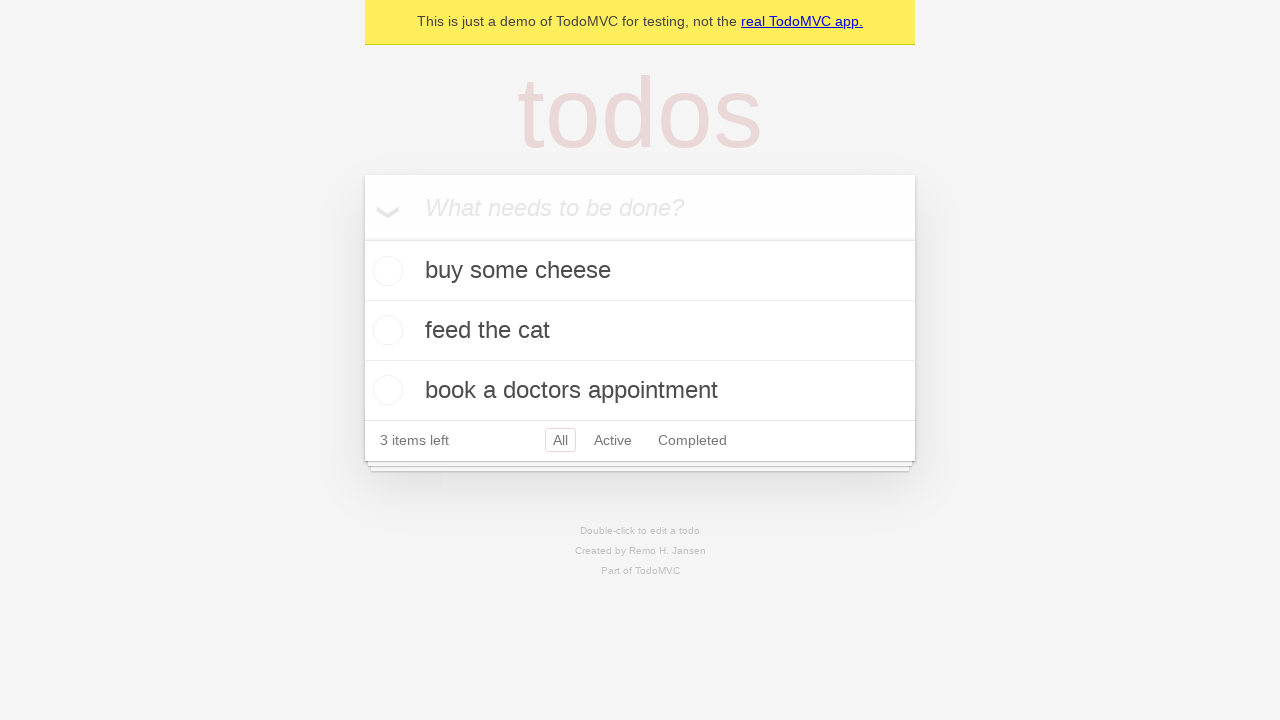

Verified all 3 todo items are displayed
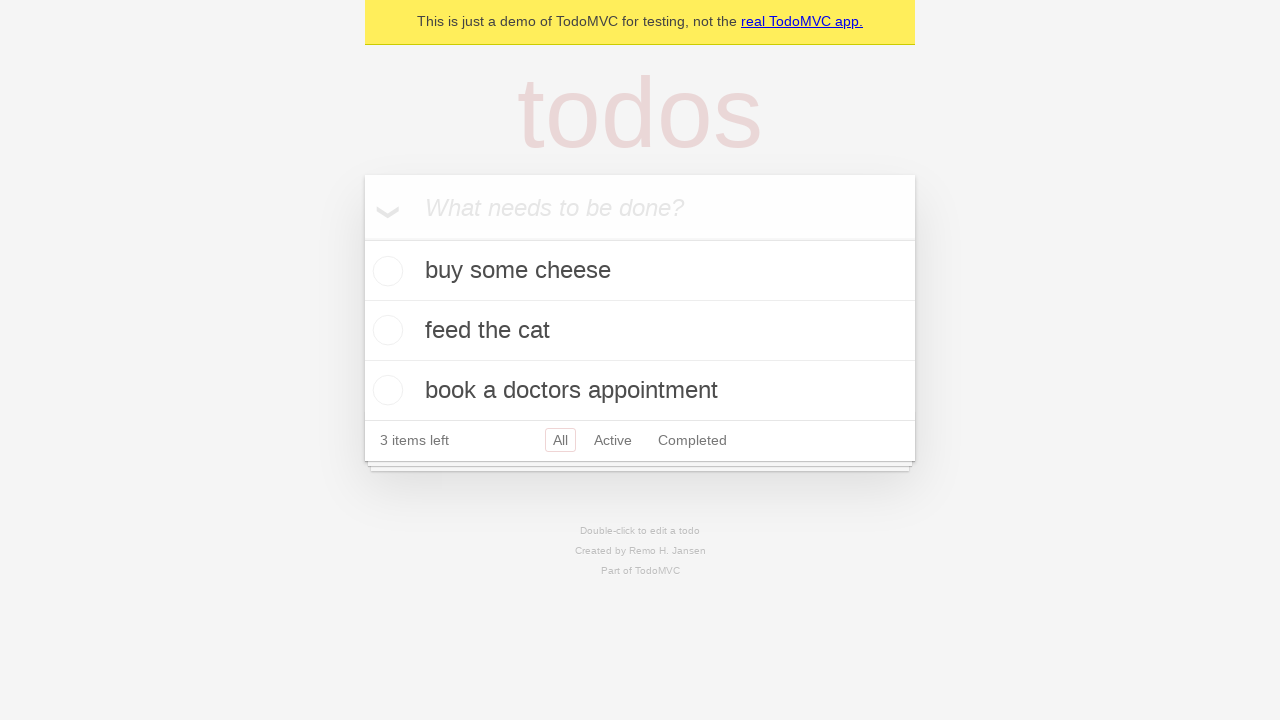

Verified counter displays '3 items left'
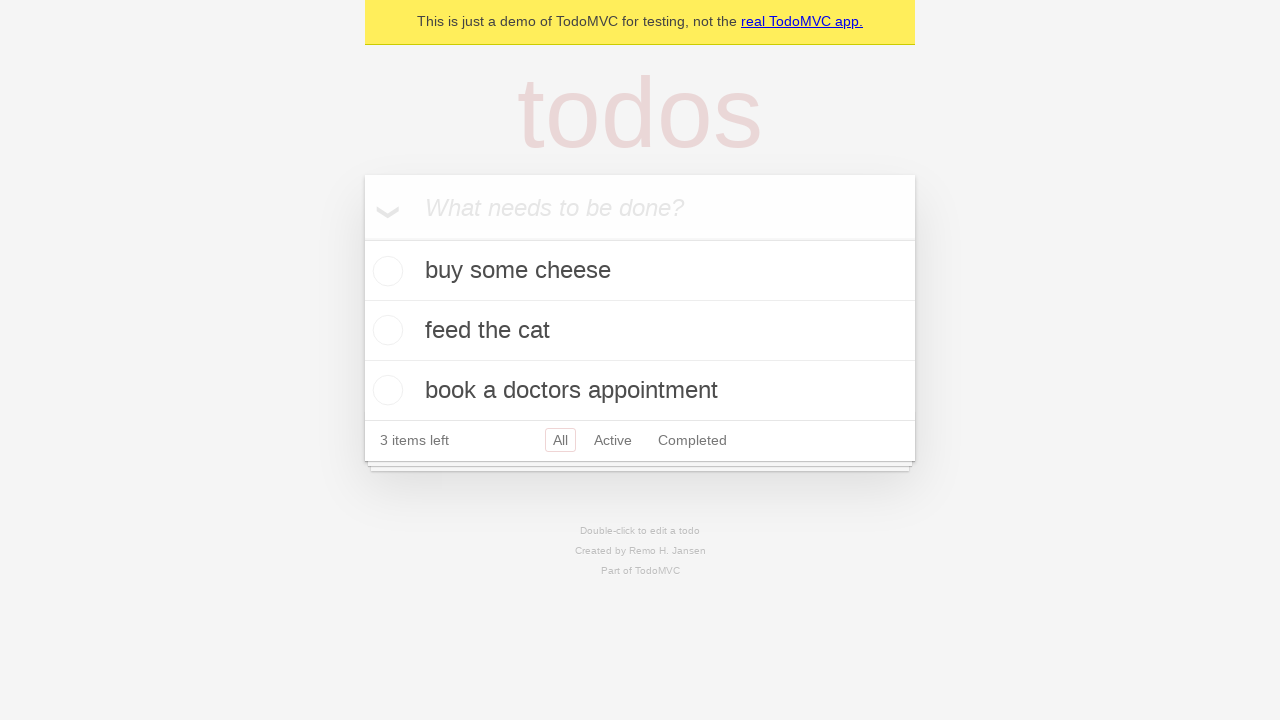

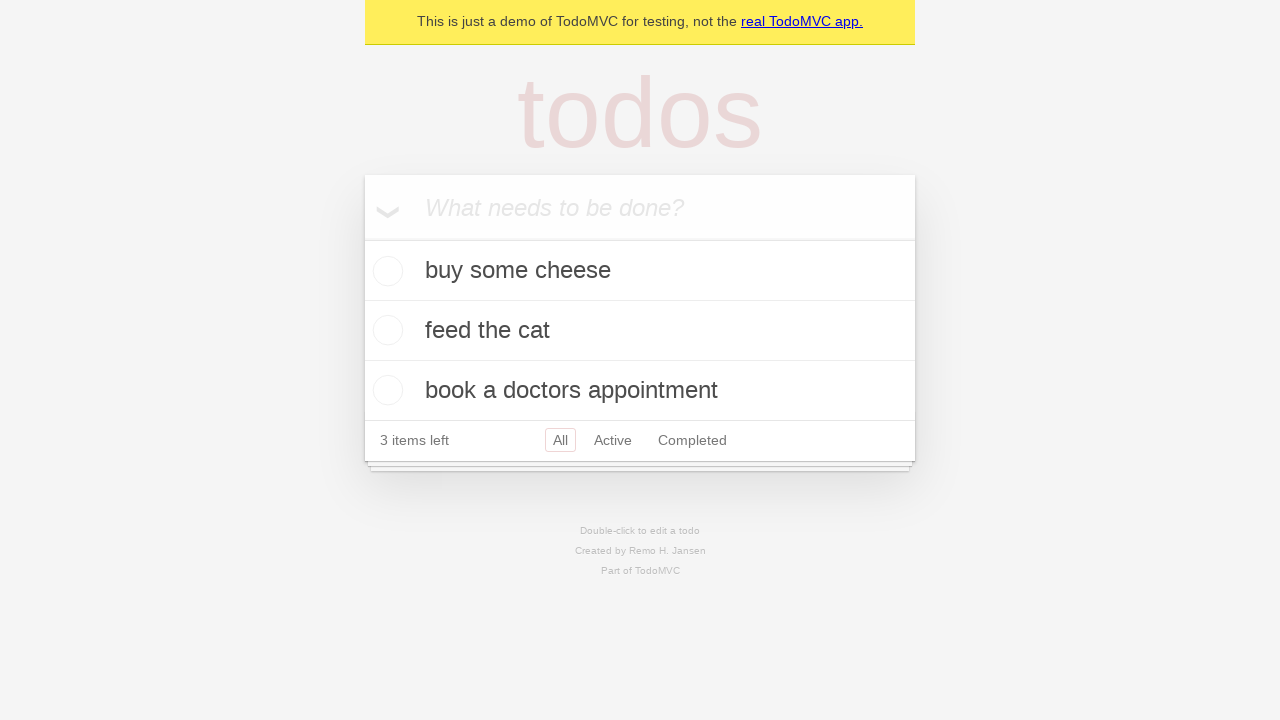